Tests JavaScript alert handling by filling a name field, clicking alert button to trigger and accept an alert, then clicking confirm button to trigger and dismiss a confirmation dialog.

Starting URL: https://rahulshettyacademy.com/AutomationPractice/

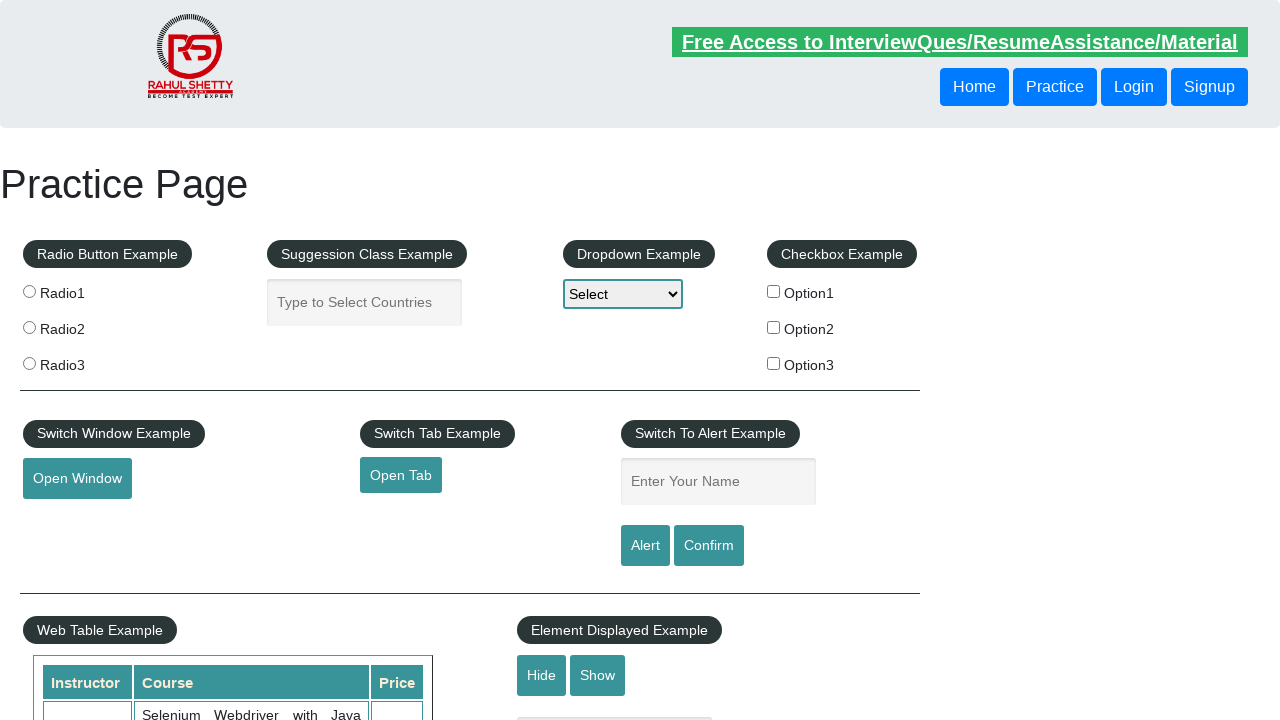

Navigated to AutomationPractice page
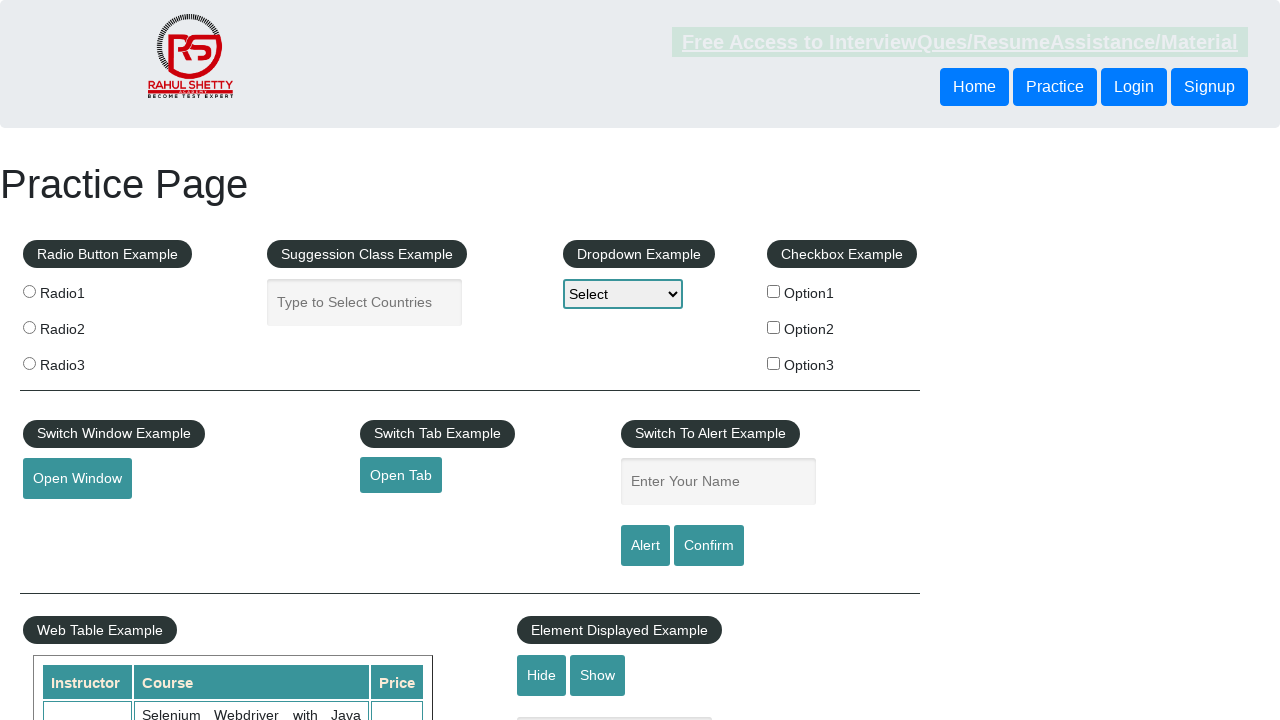

Filled name field with 'silambarasan' on #name
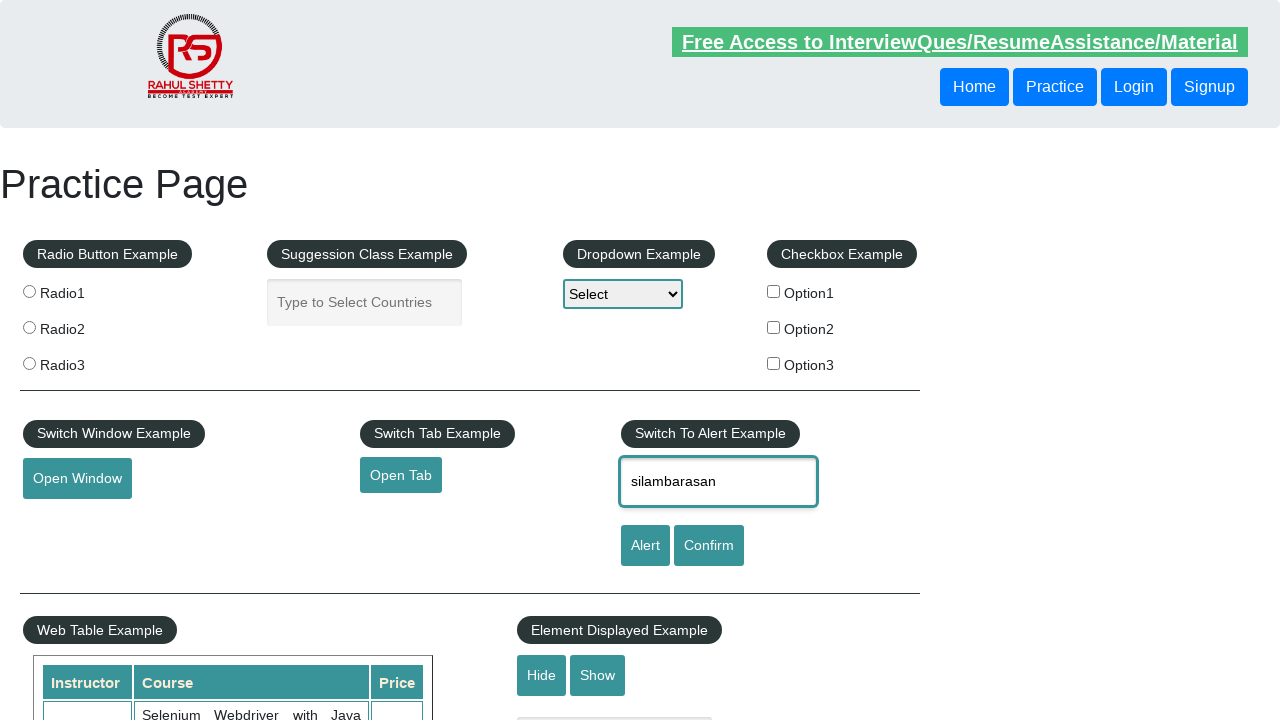

Clicked alert button and accepted JavaScript alert at (645, 546) on #alertbtn
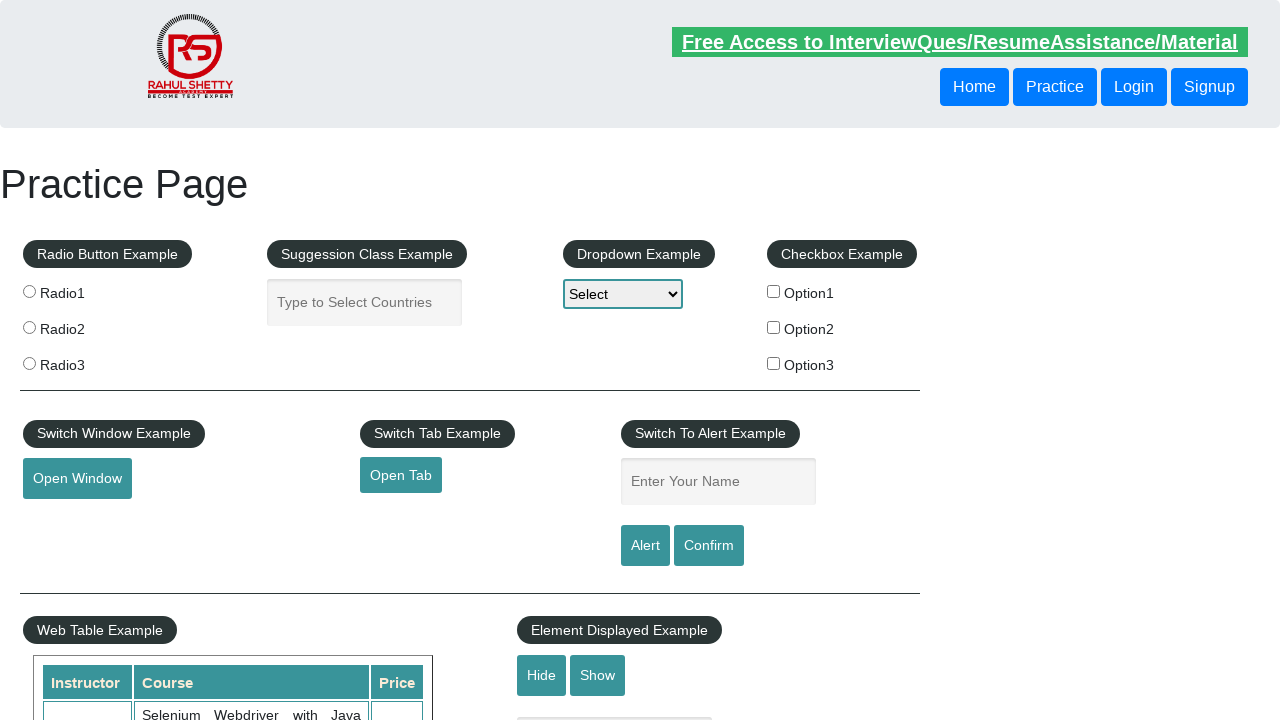

Waited 500ms for alert to be processed
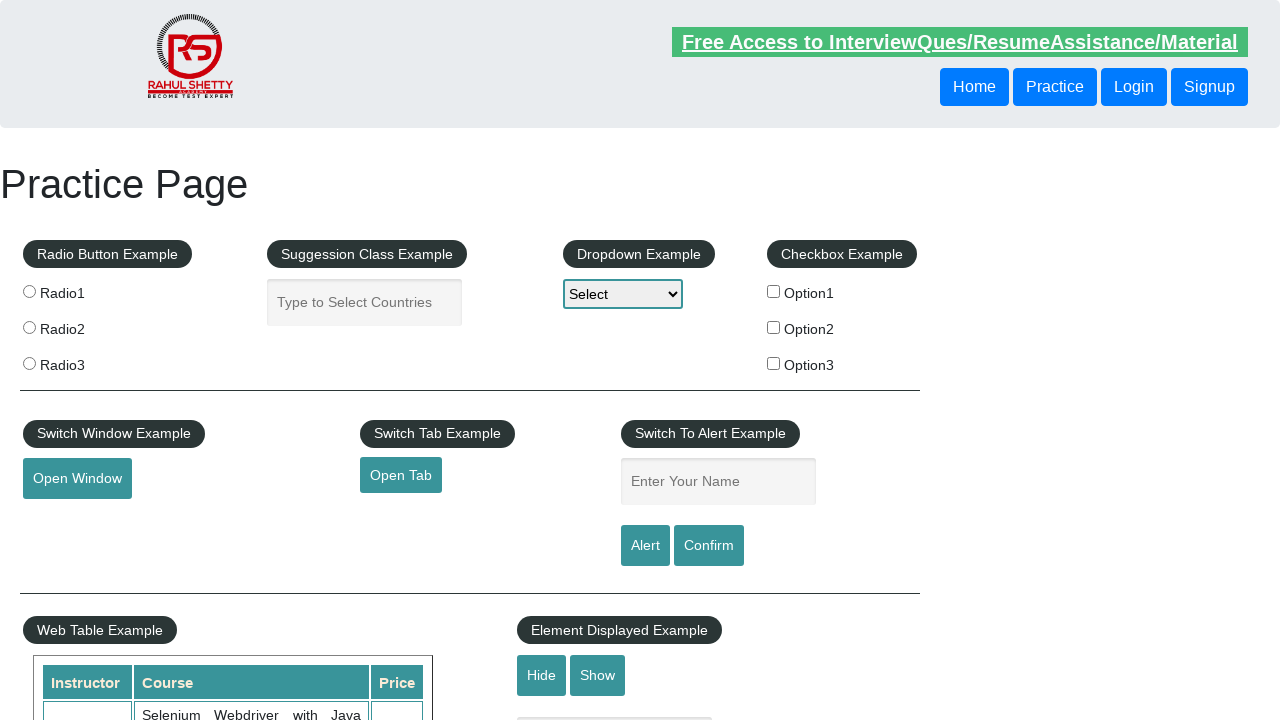

Clicked confirm button and dismissed confirmation dialog at (709, 546) on #confirmbtn
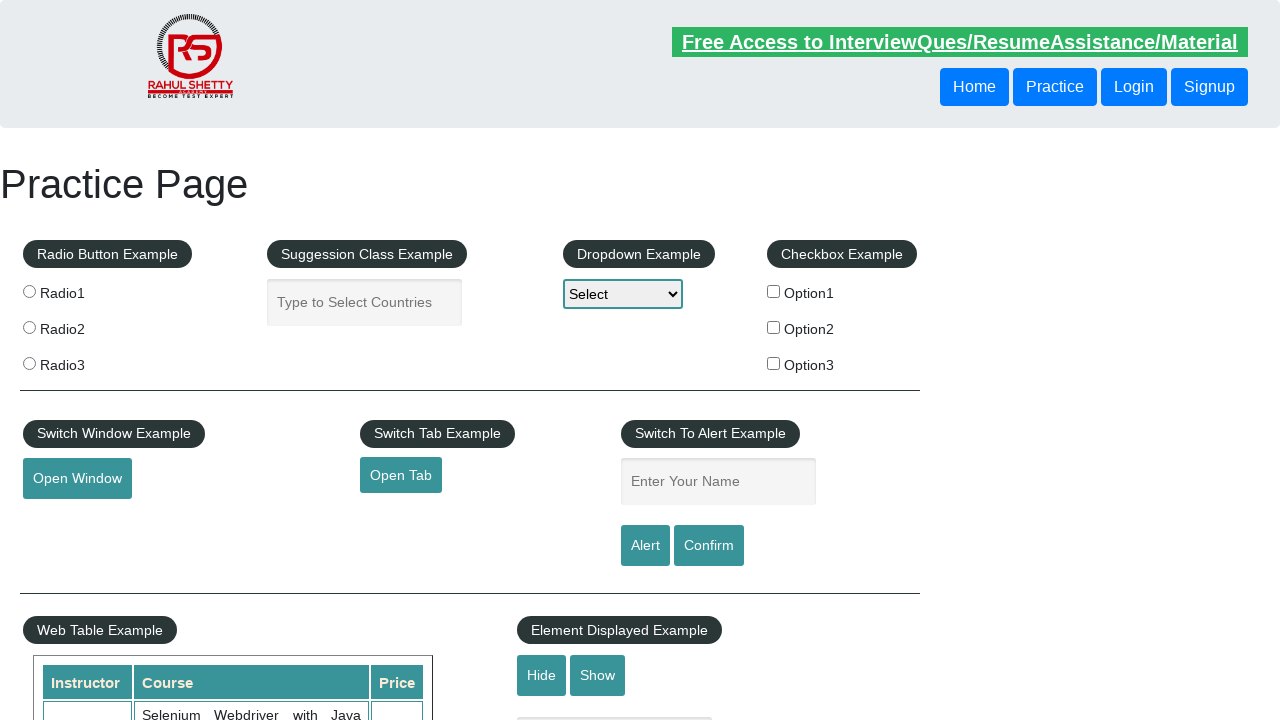

Waited 500ms for confirmation dialog to be processed
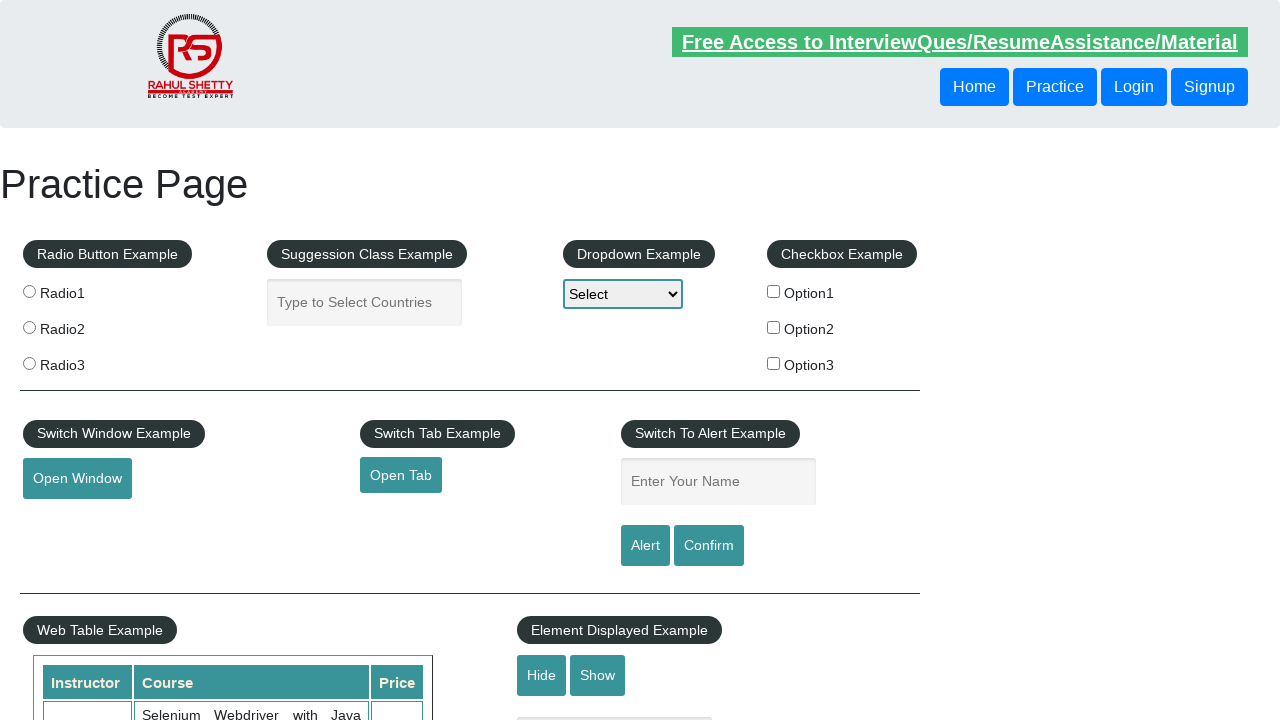

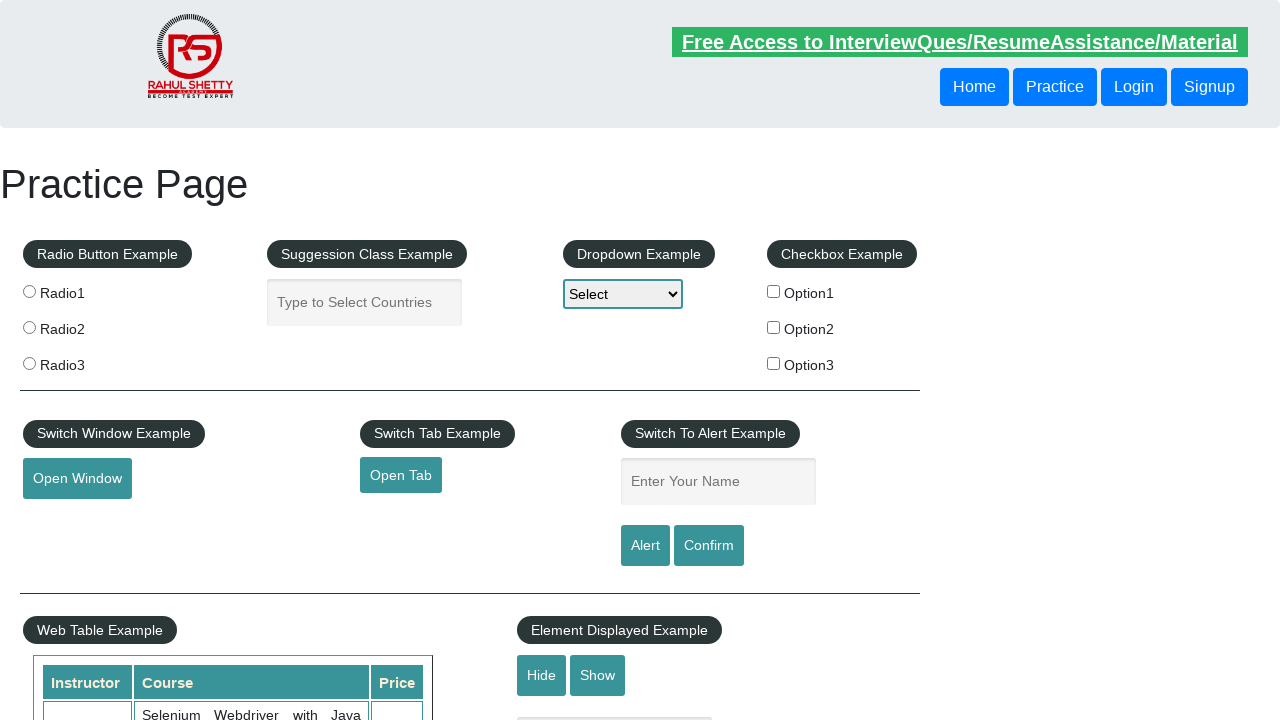